Tests navigation to the "hrady-a-zamky" (castles) section via the main navigation menu

Starting URL: https://www.npu.cz/cs

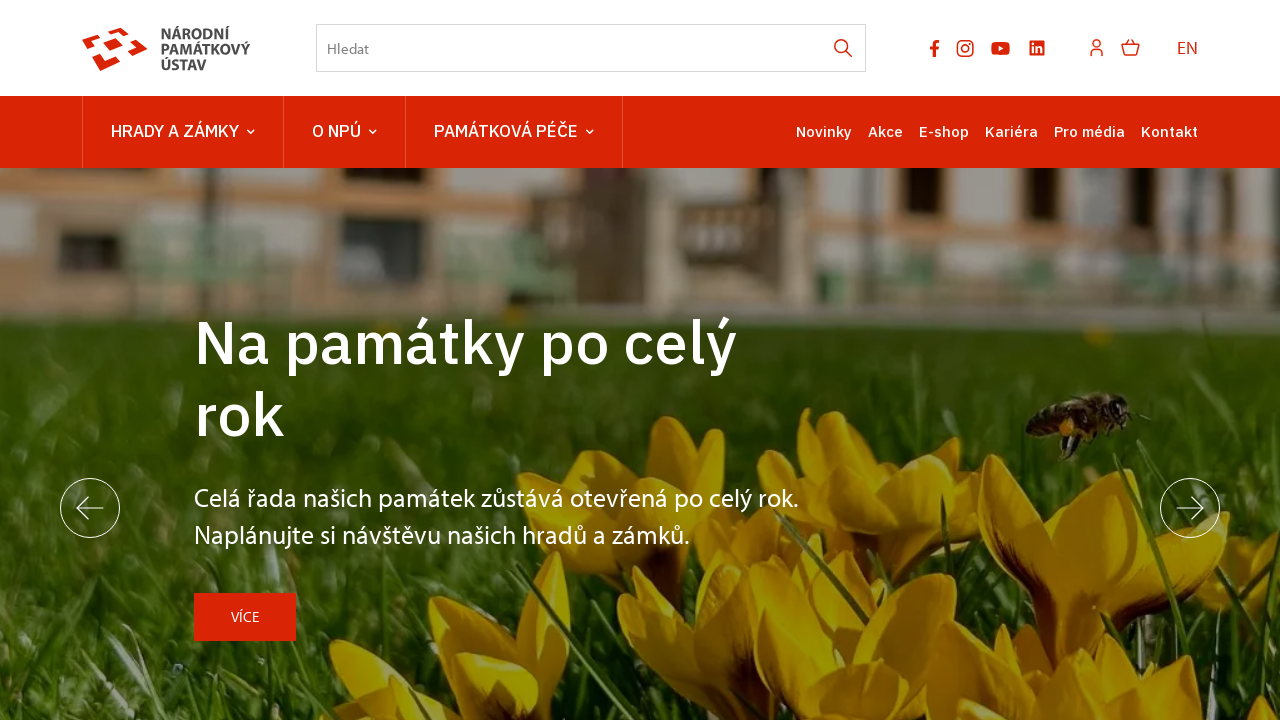

Navigated to NPU homepage
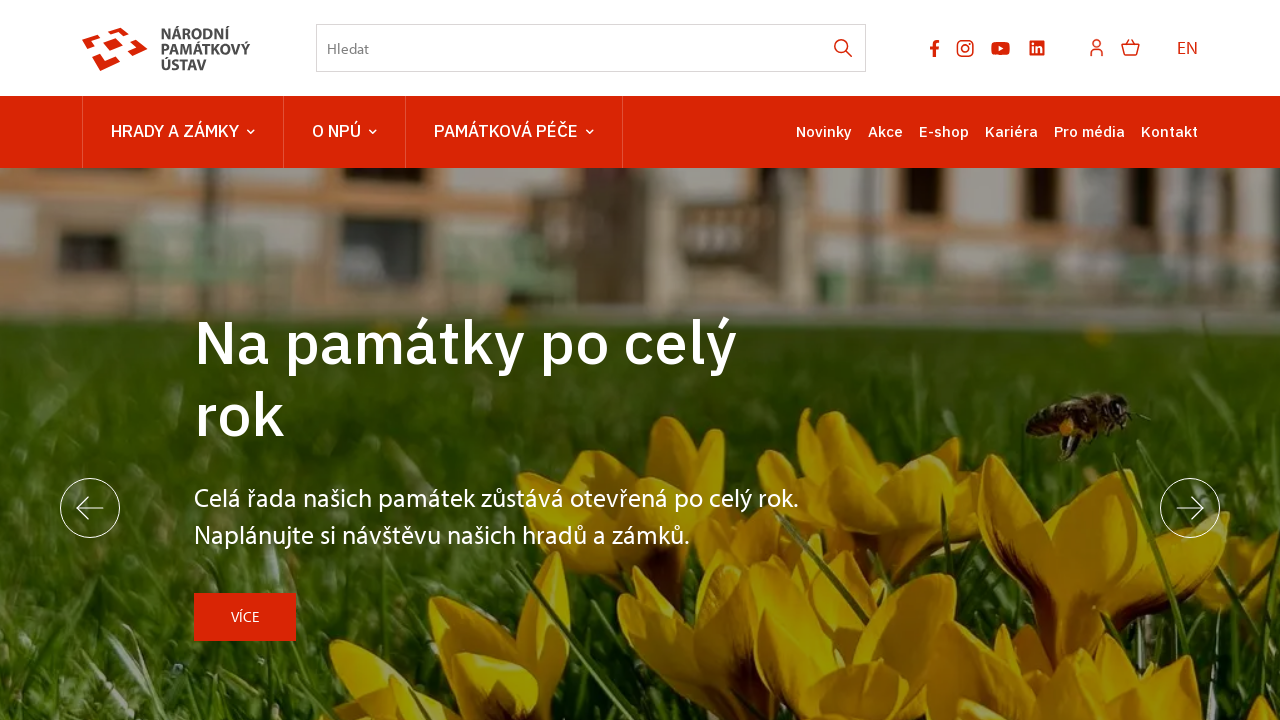

Homepage loaded
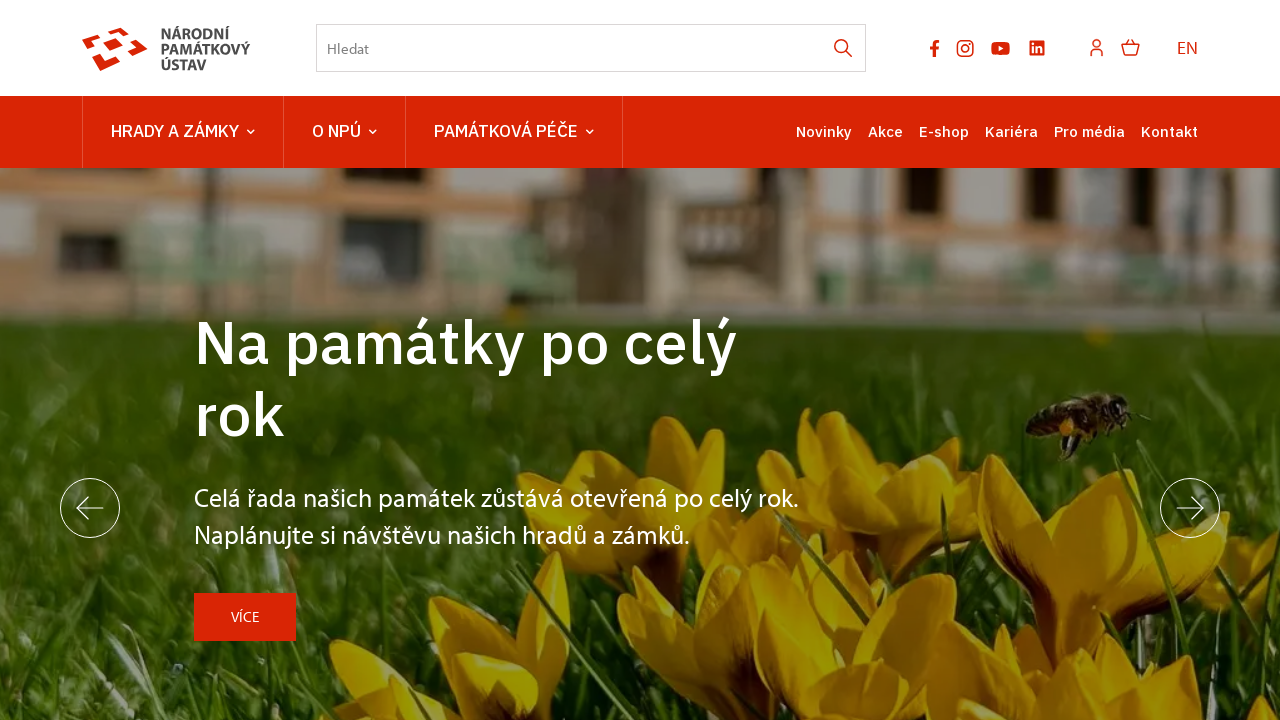

Located castles navigation link in main menu
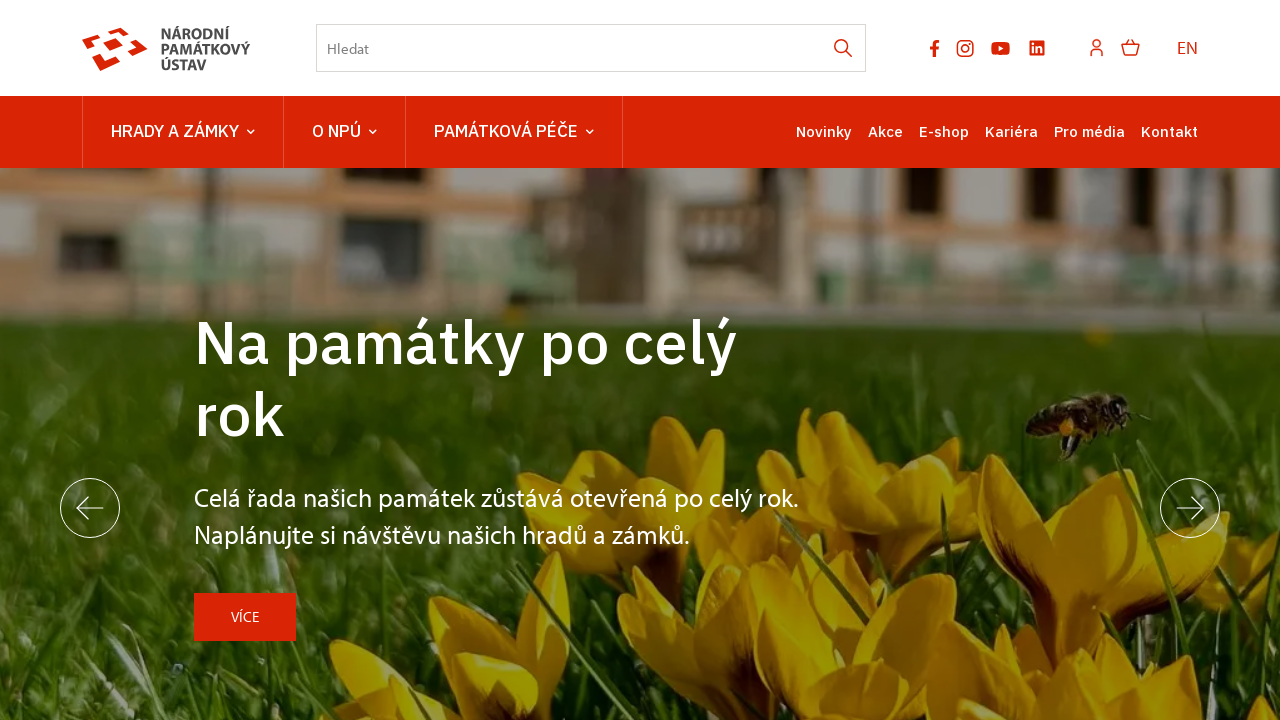

Retrieved href attribute from castles navigation link
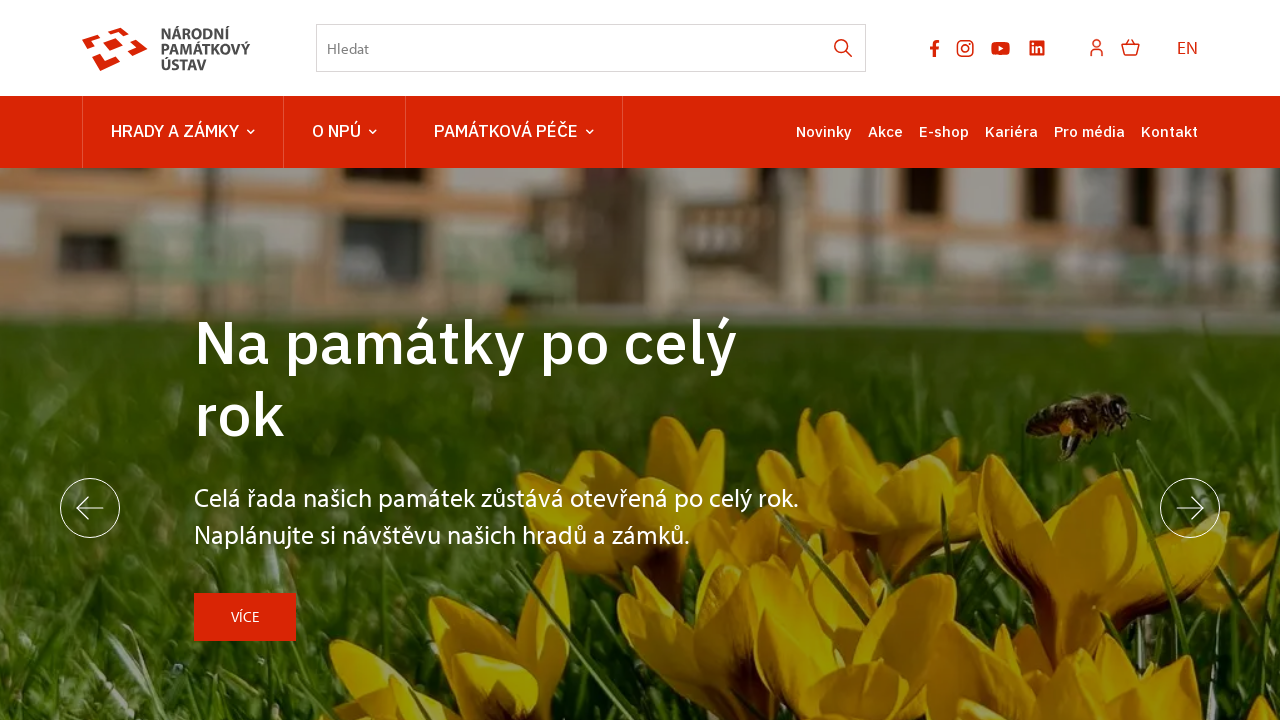

Constructed full URL: http://www.npu.cz/cs/hrady-a-zamky
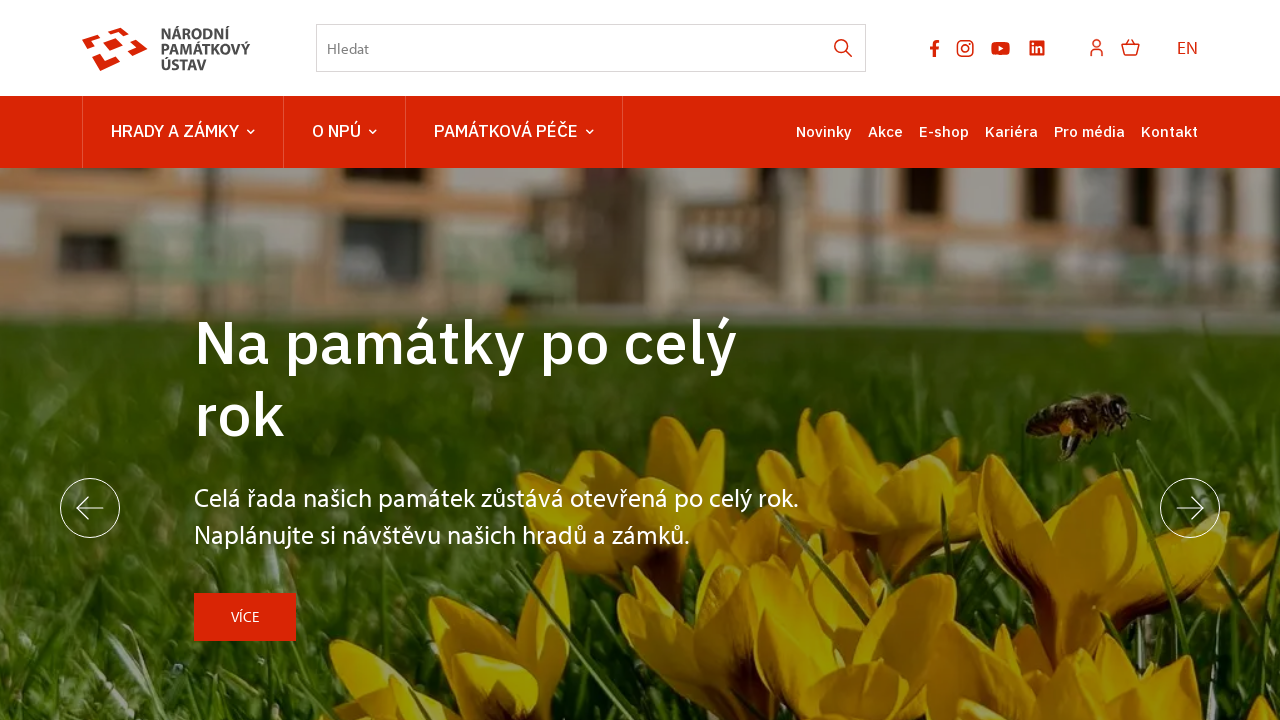

Navigated to castles (hrady-a-zamky) section
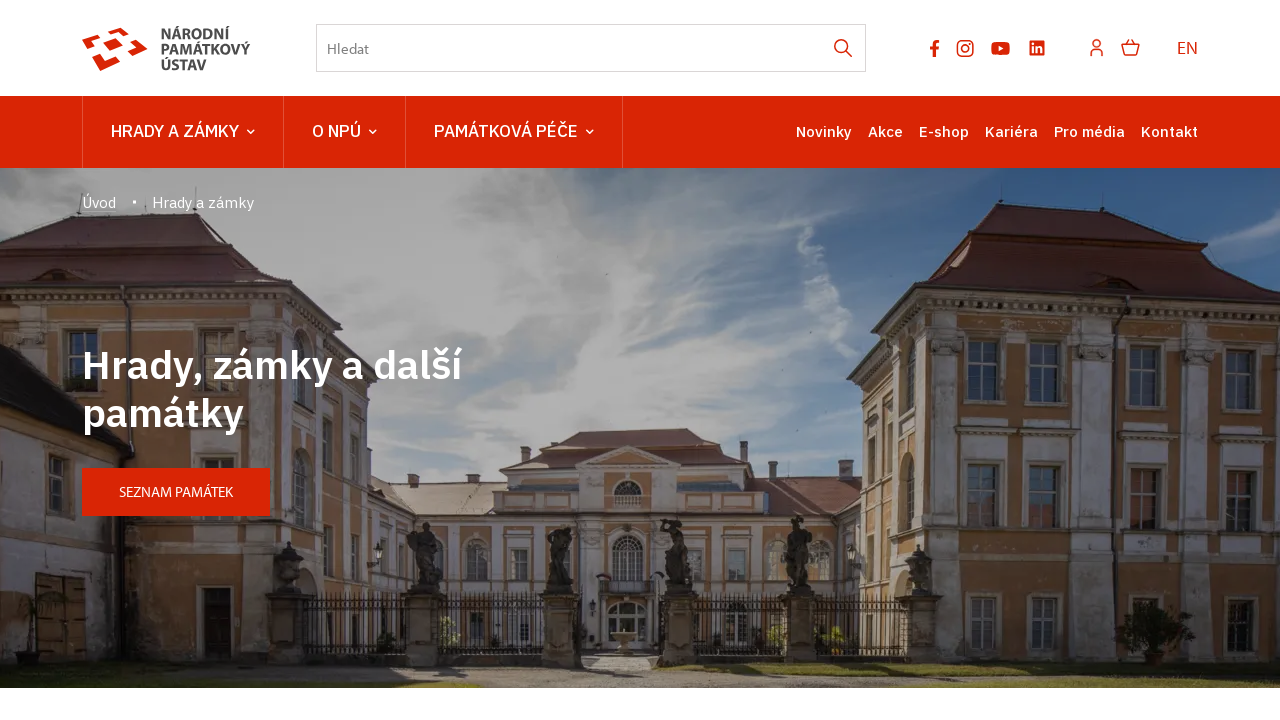

Castles section page loaded completely
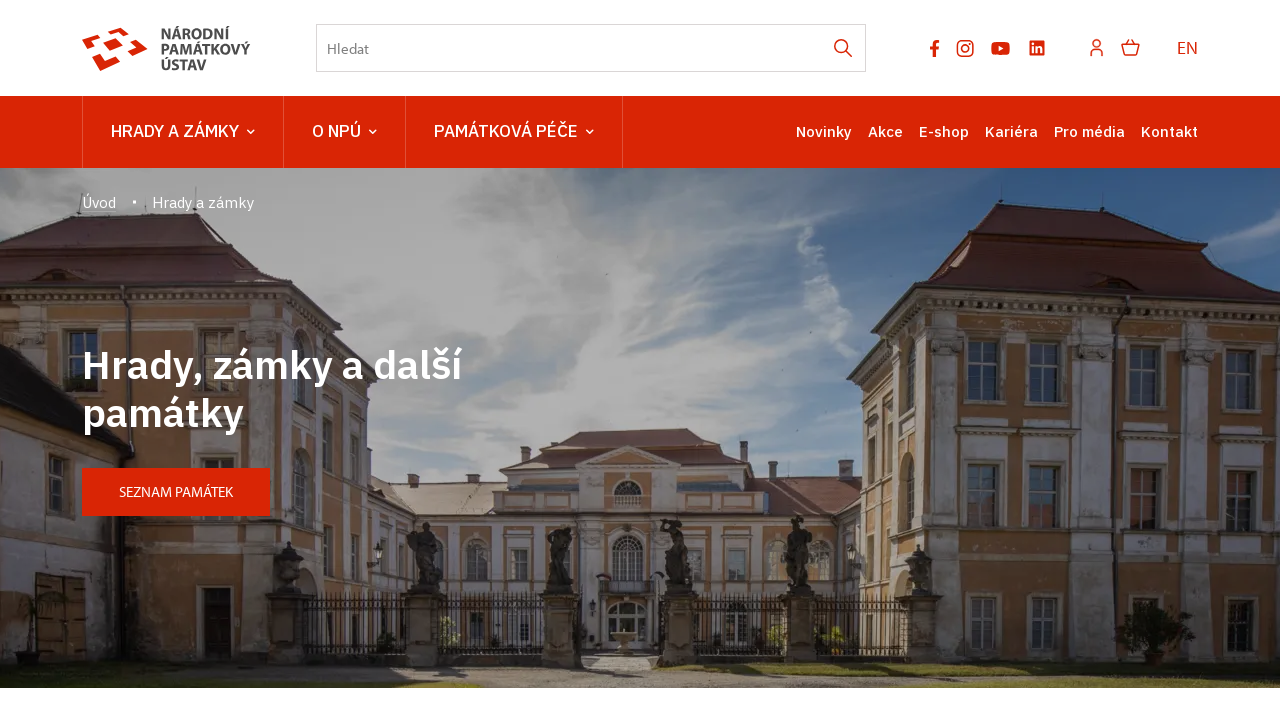

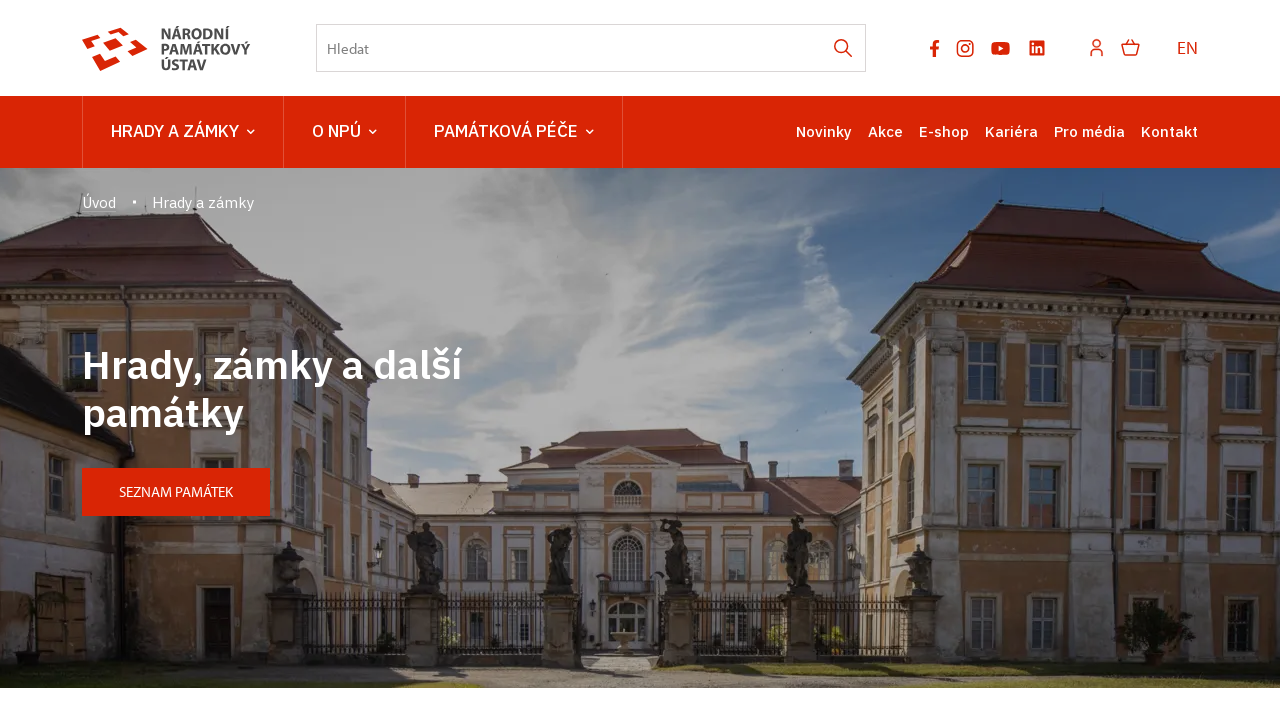